Navigates to a dashboard page and scrolls horizontally to the right to view content

Starting URL: https://dashboards.handmadeinteractive.com/jasonlove/

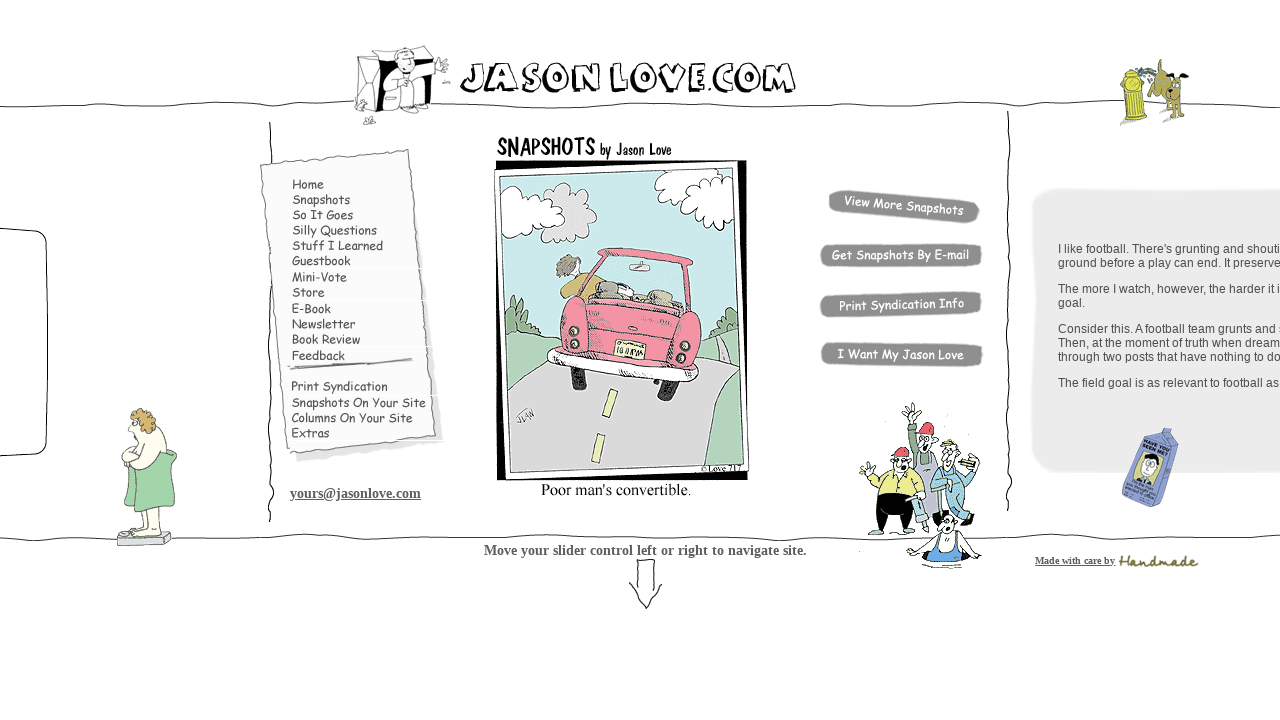

Navigated to dashboard page
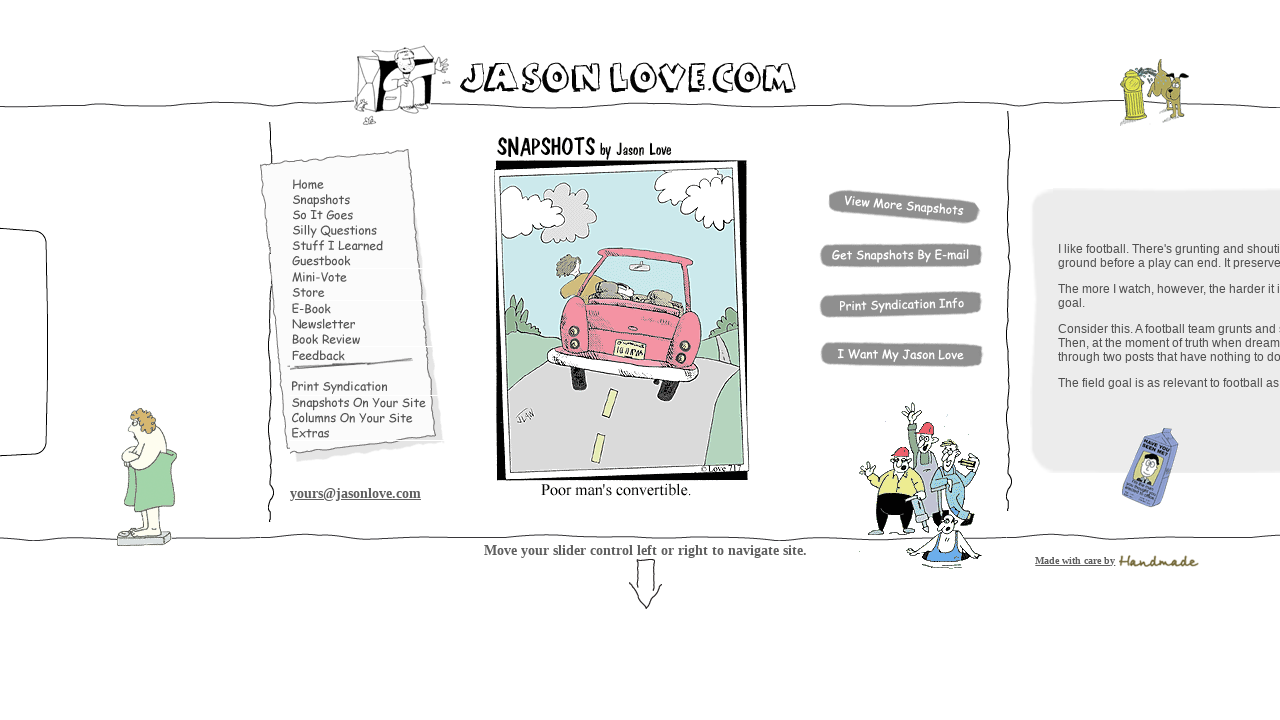

Scrolled horizontally to the right by 5000px
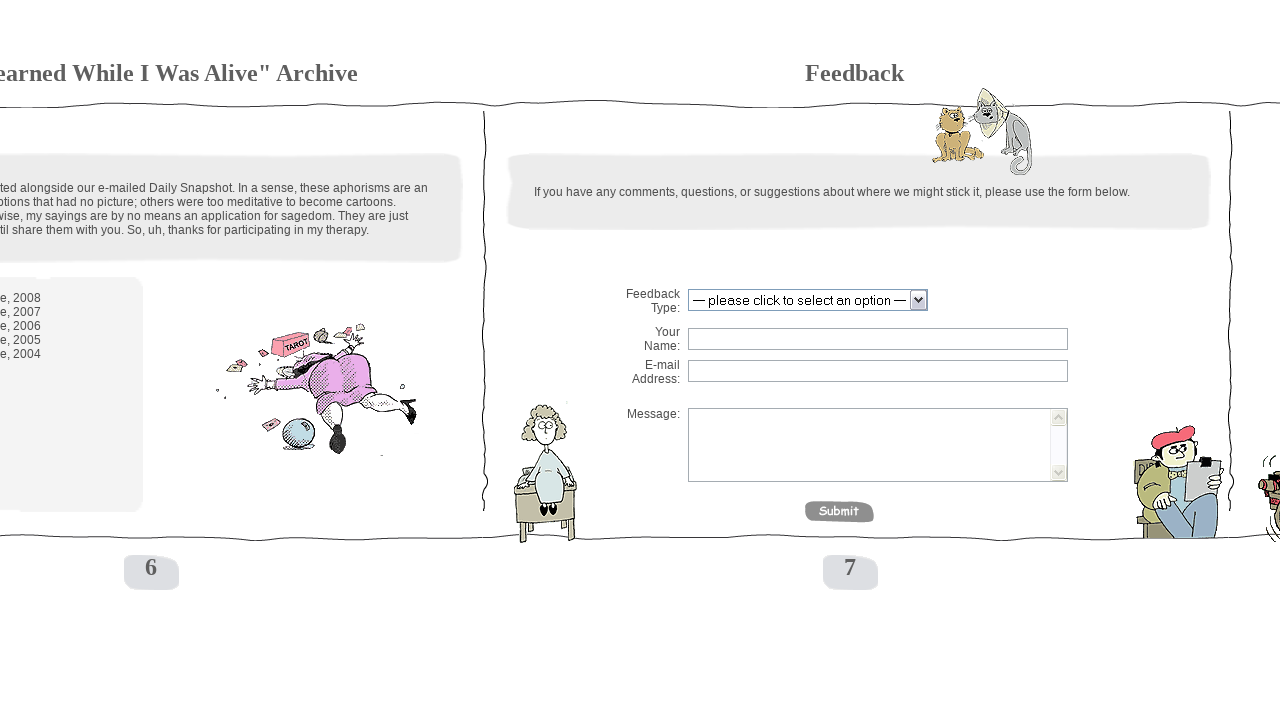

Waited 2 seconds for content to load after scrolling
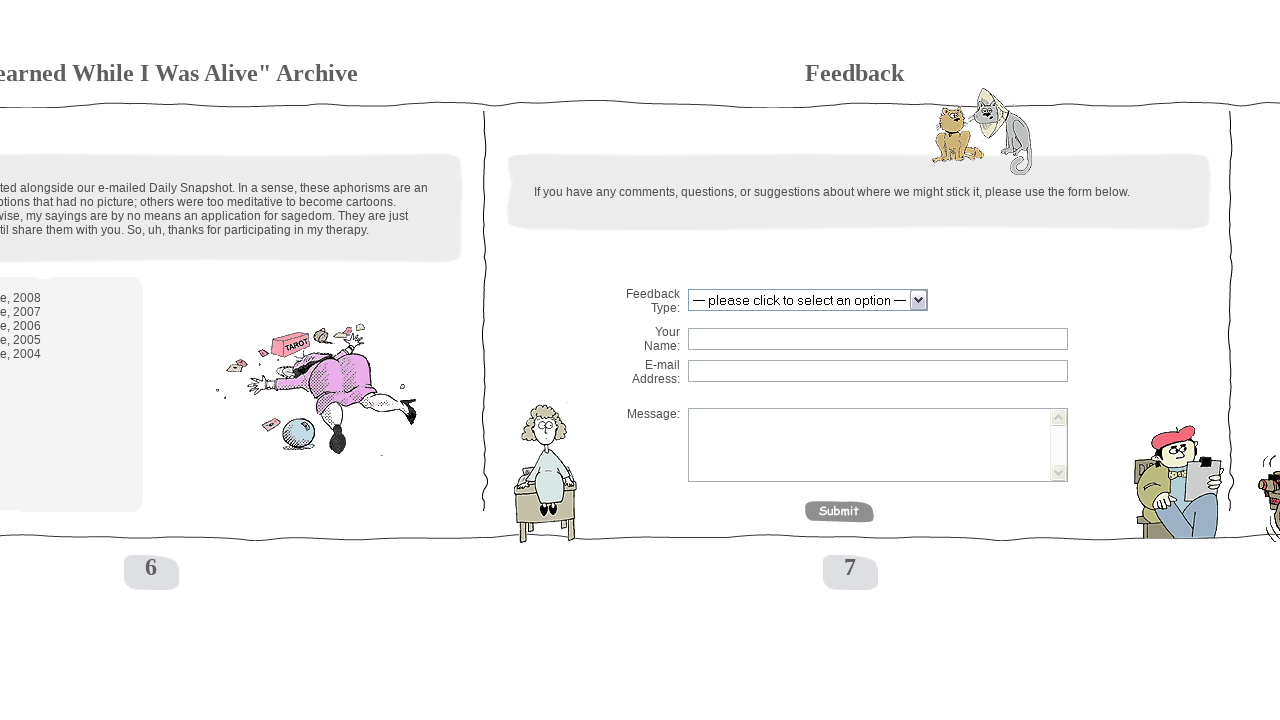

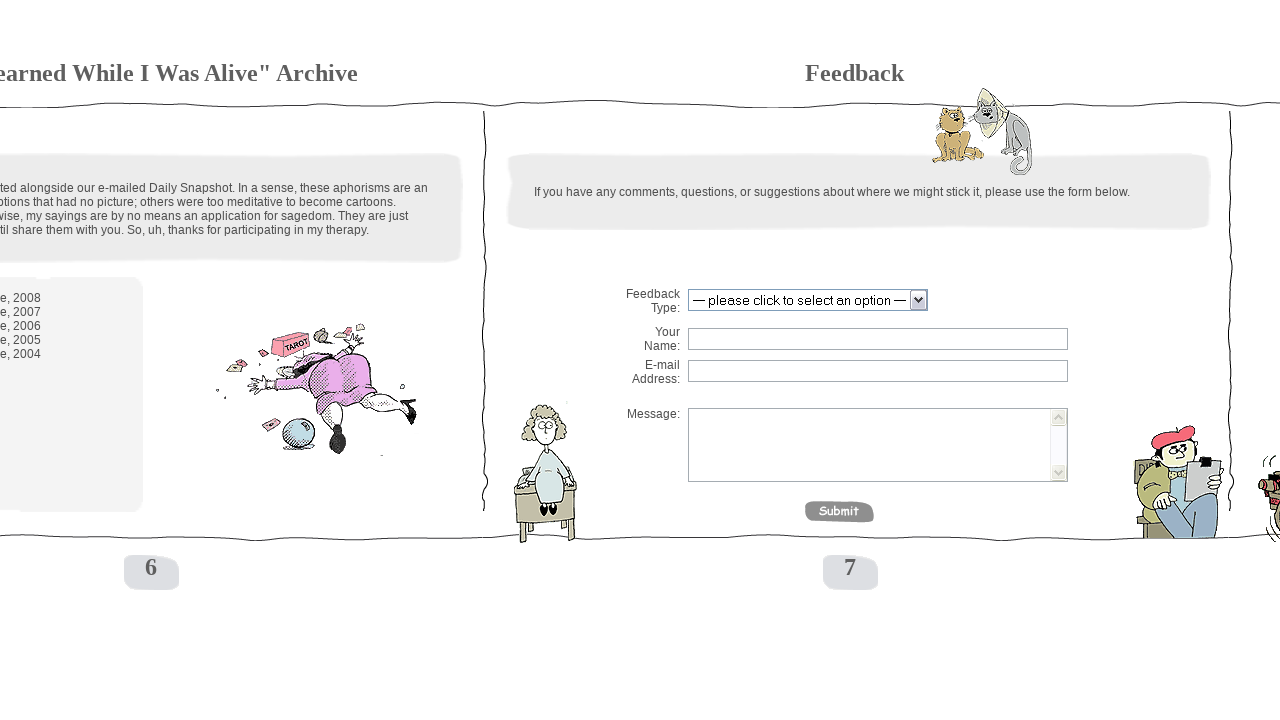